Tests navigation by clicking the "Get started" link and checking if the Installation heading is visible

Starting URL: https://playwright.dev/

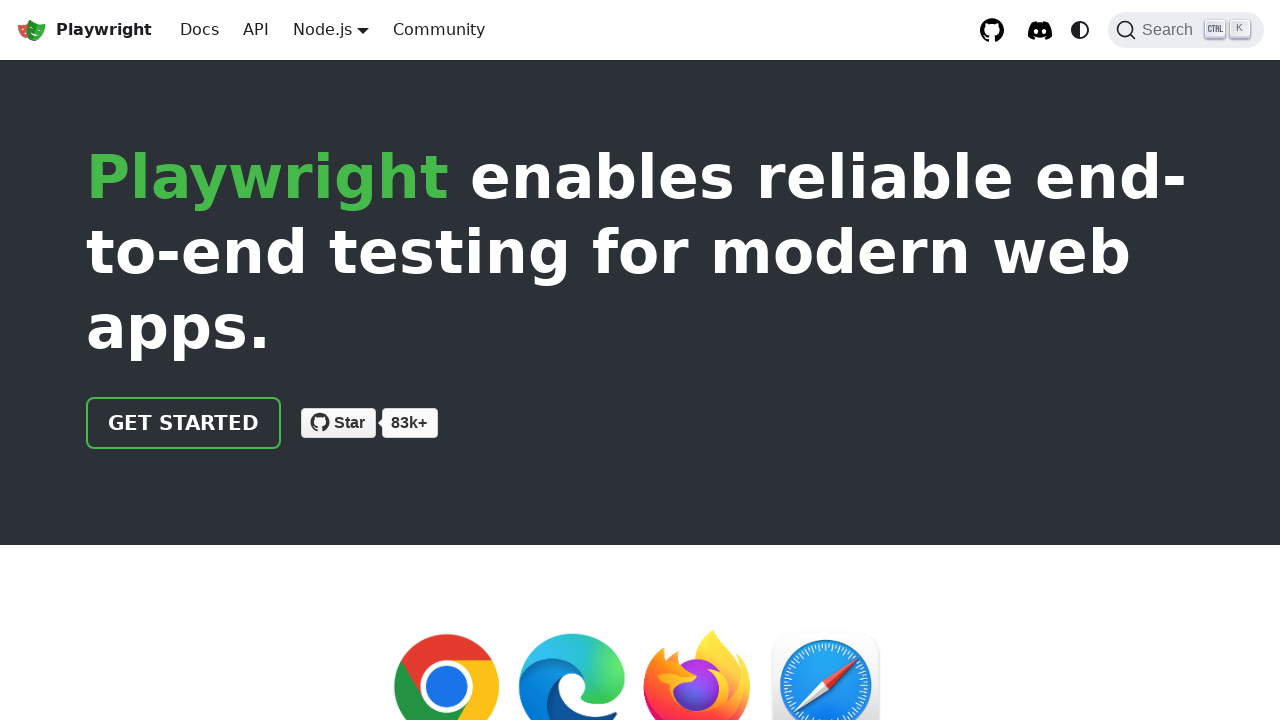

Clicked the 'Get started' link at (184, 423) on internal:role=link[name="Get started"i]
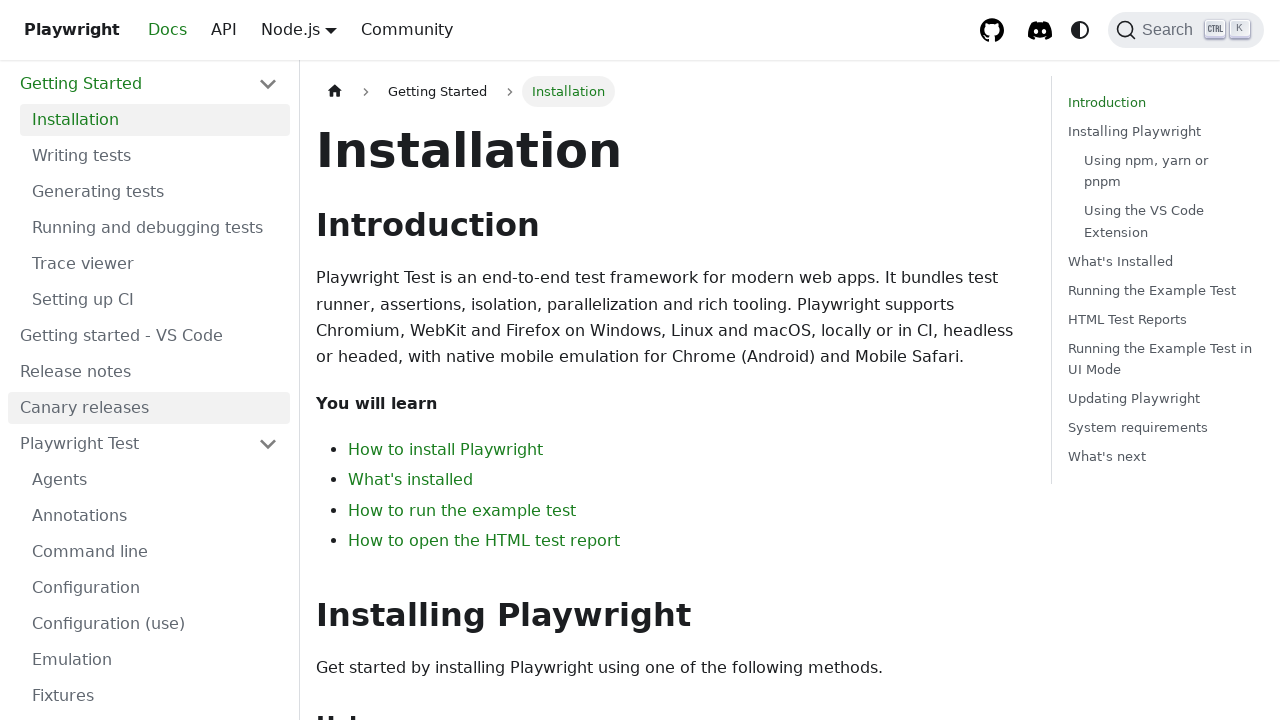

Installation heading is visible
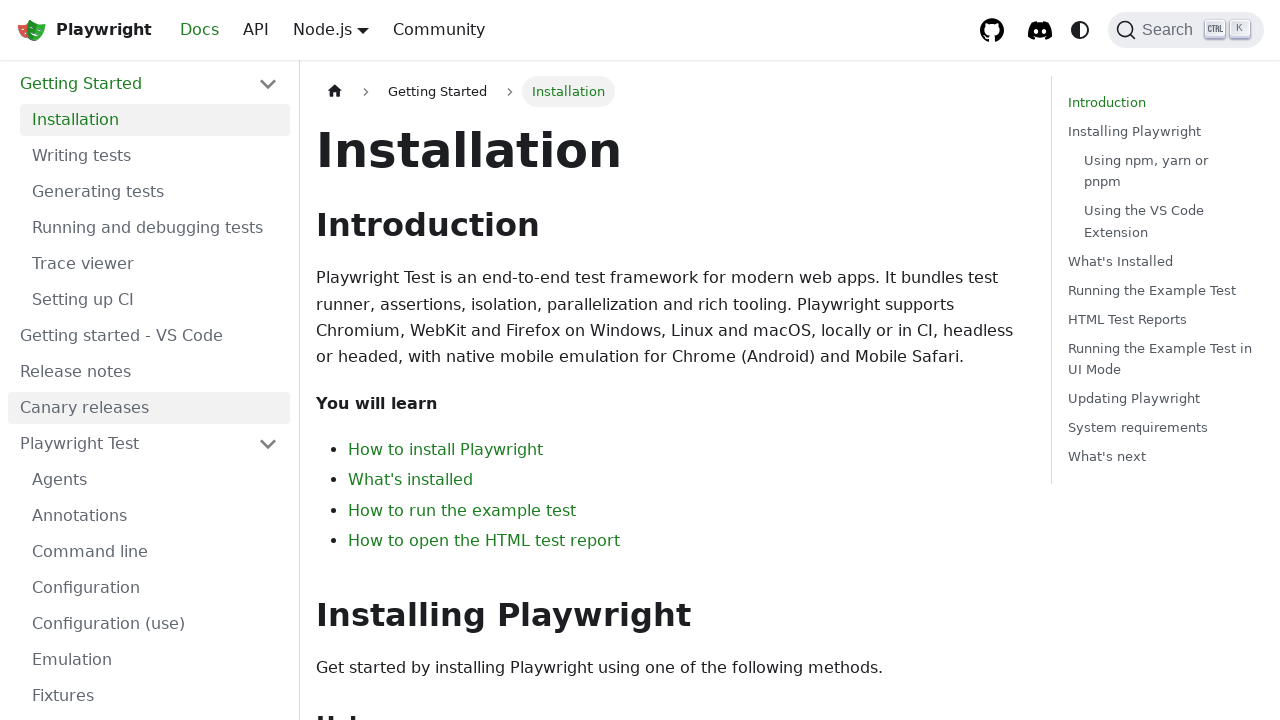

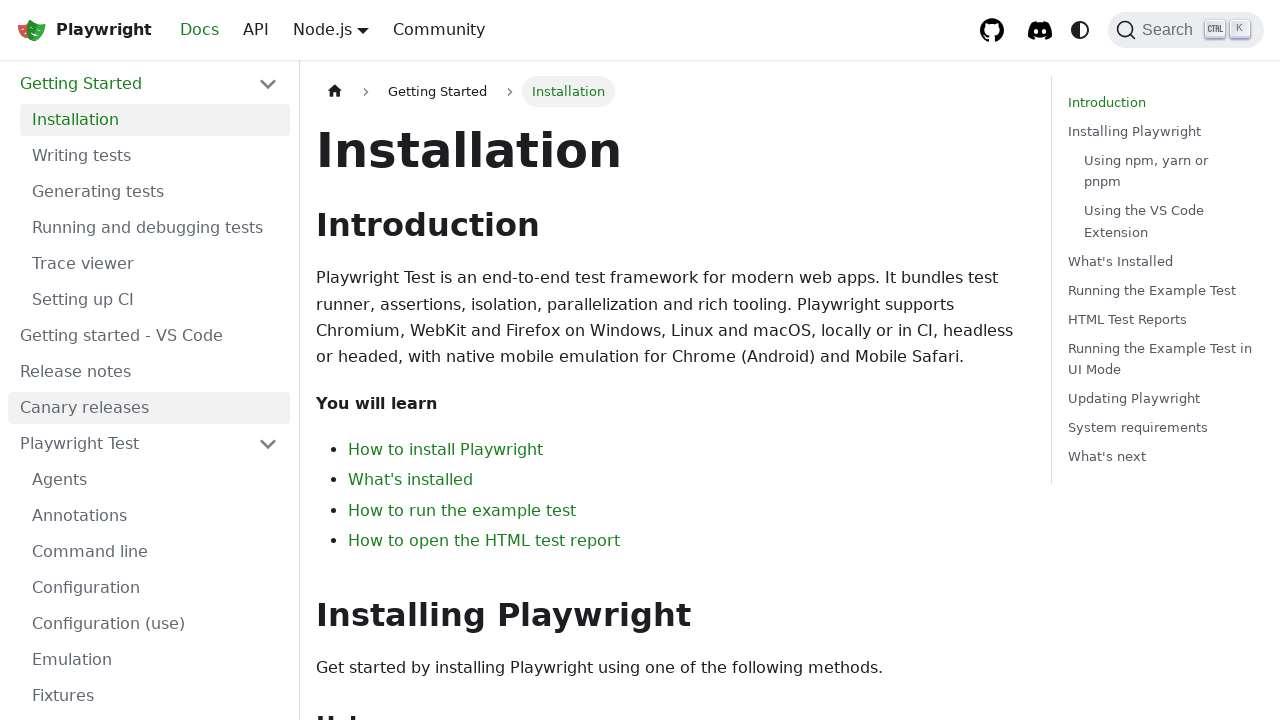